Navigates to Rahul Shetty Academy website and verifies the page loads successfully

Starting URL: https://rahulshettyacademy.com/

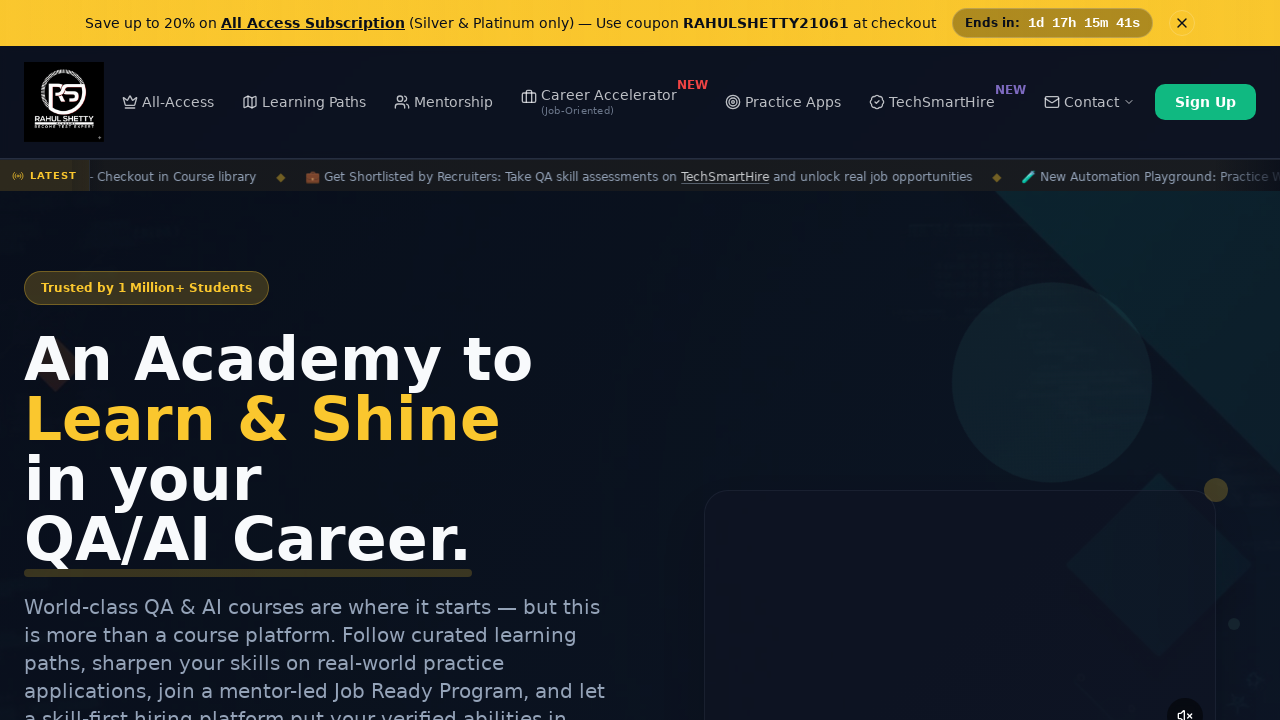

Waited for DOM content to load on Rahul Shetty Academy website
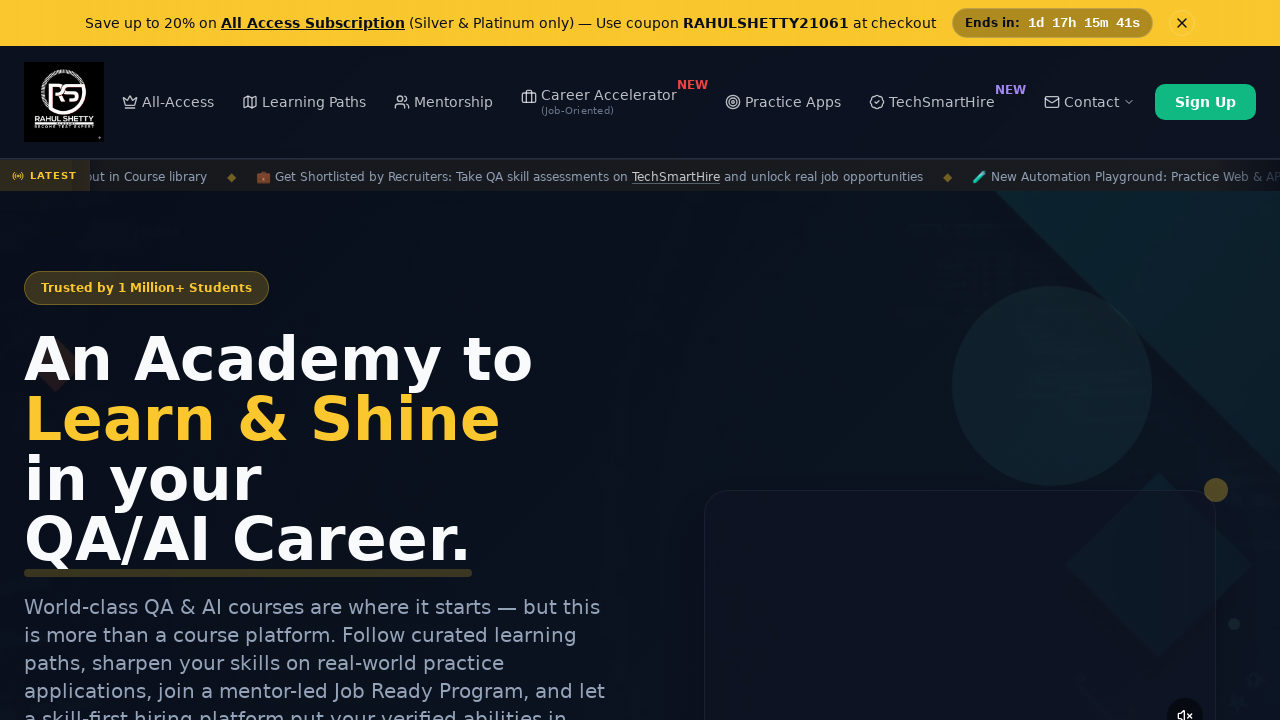

Retrieved page title
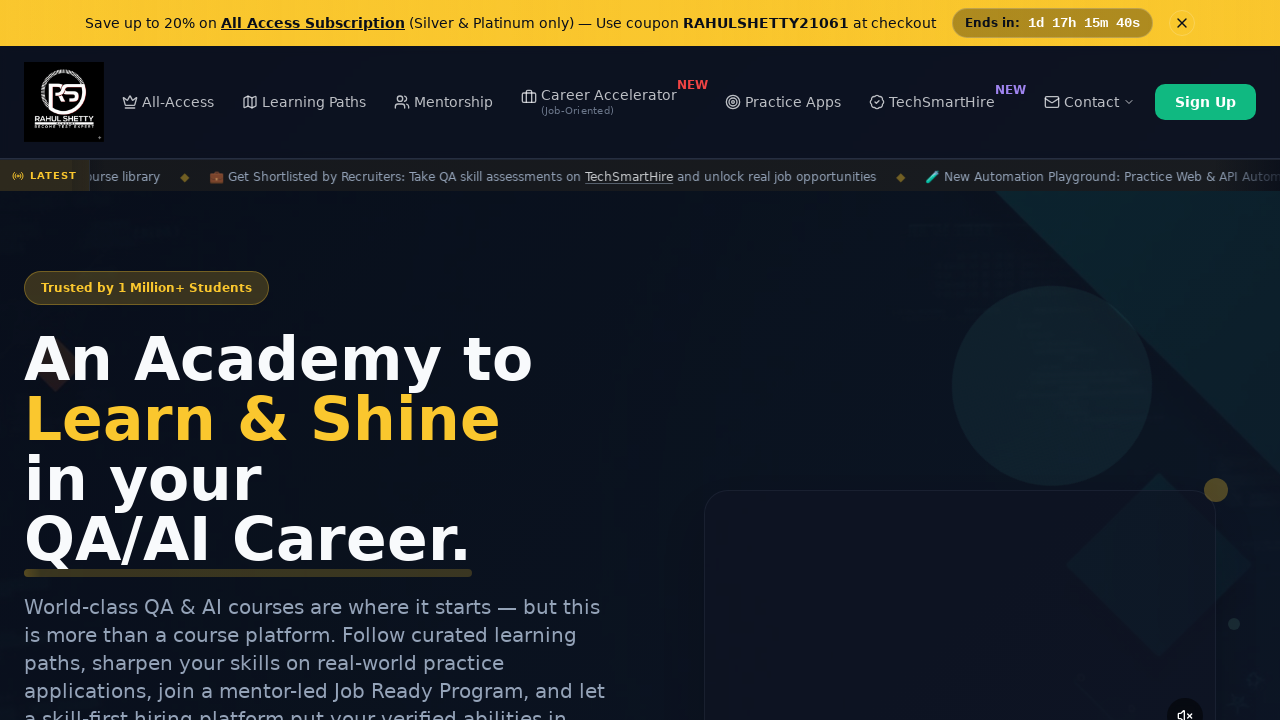

Verified page title is not empty - page loaded successfully
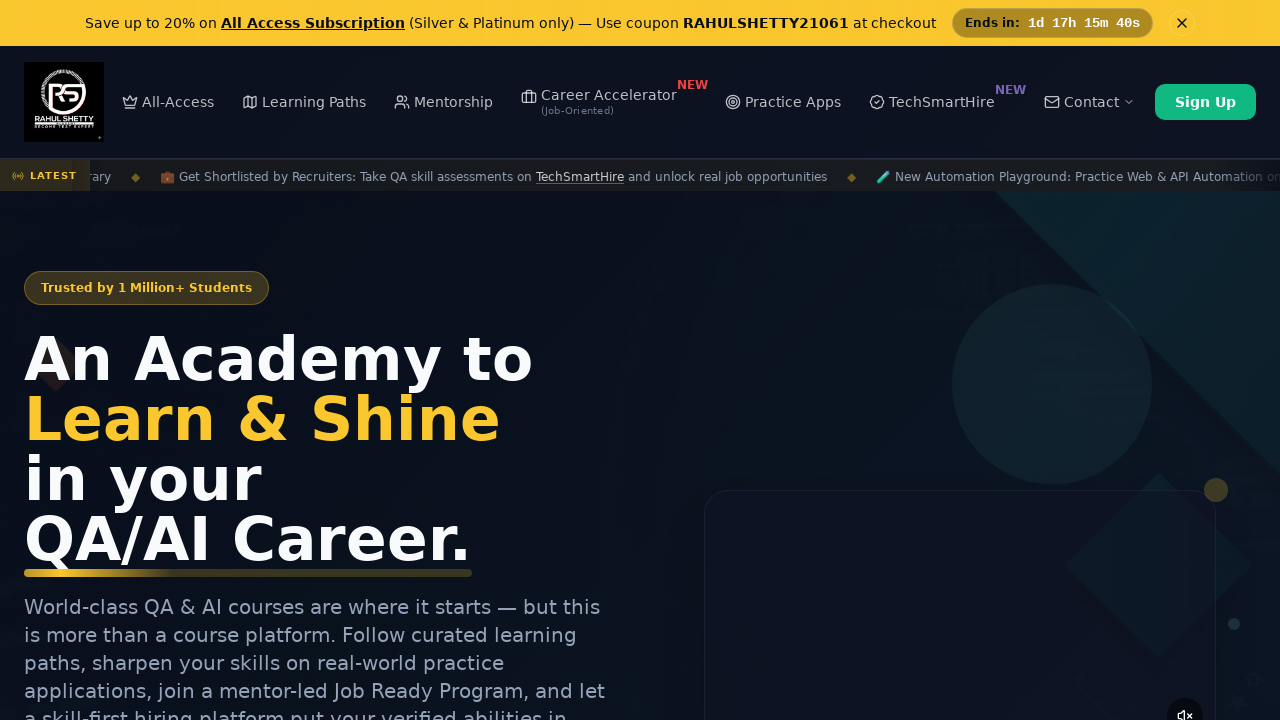

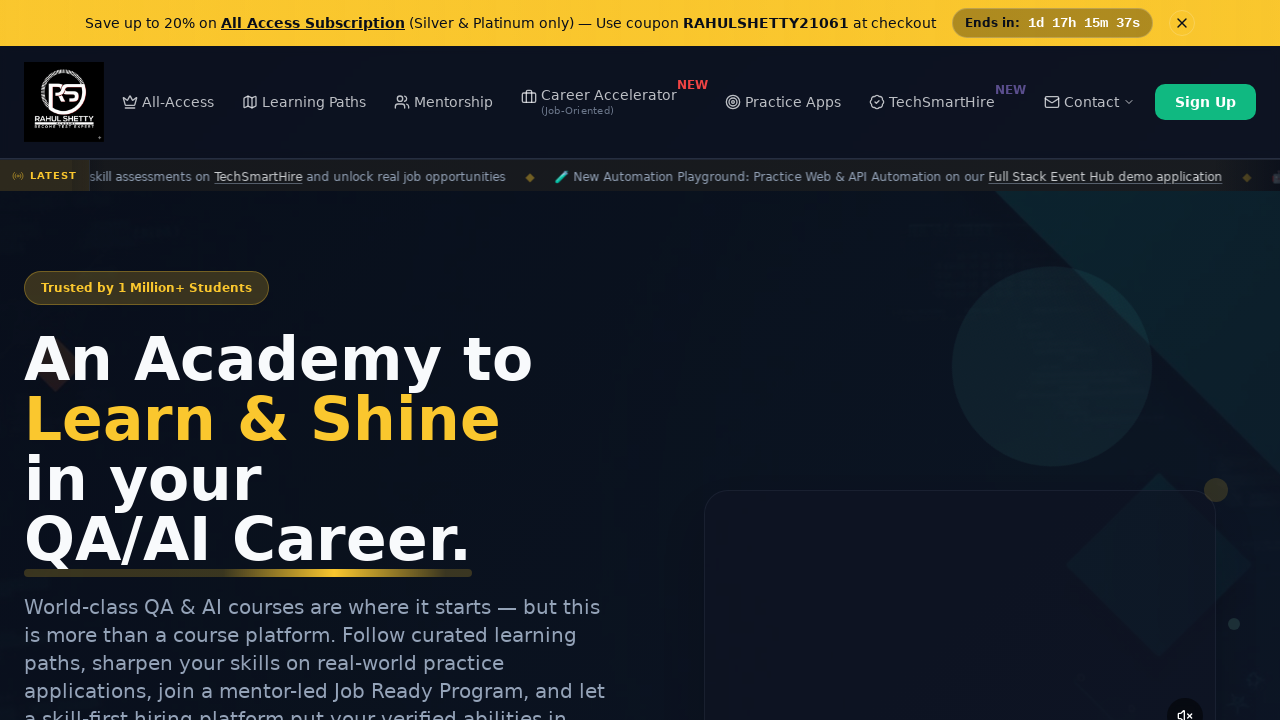